Tests the entry ad modal functionality by waiting for the modal to appear and then clicking the close button to dismiss it

Starting URL: http://the-internet.herokuapp.com/entry_ad

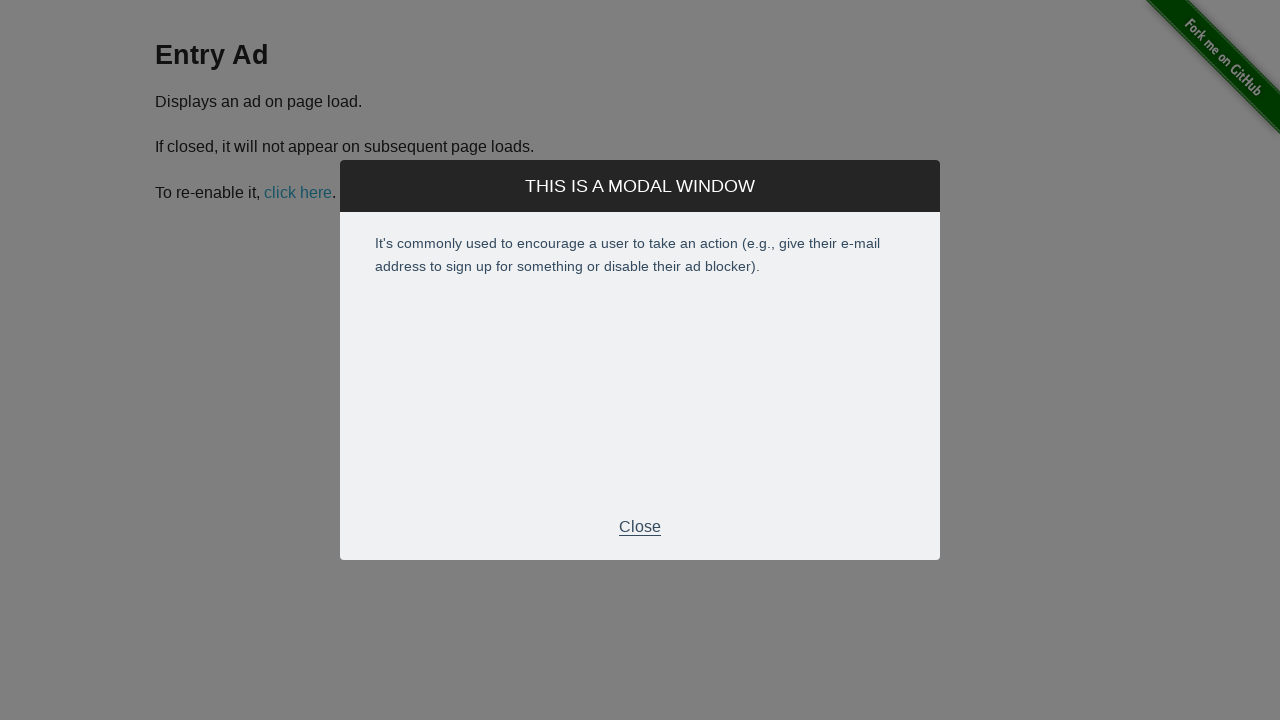

Entry ad modal appeared and became visible
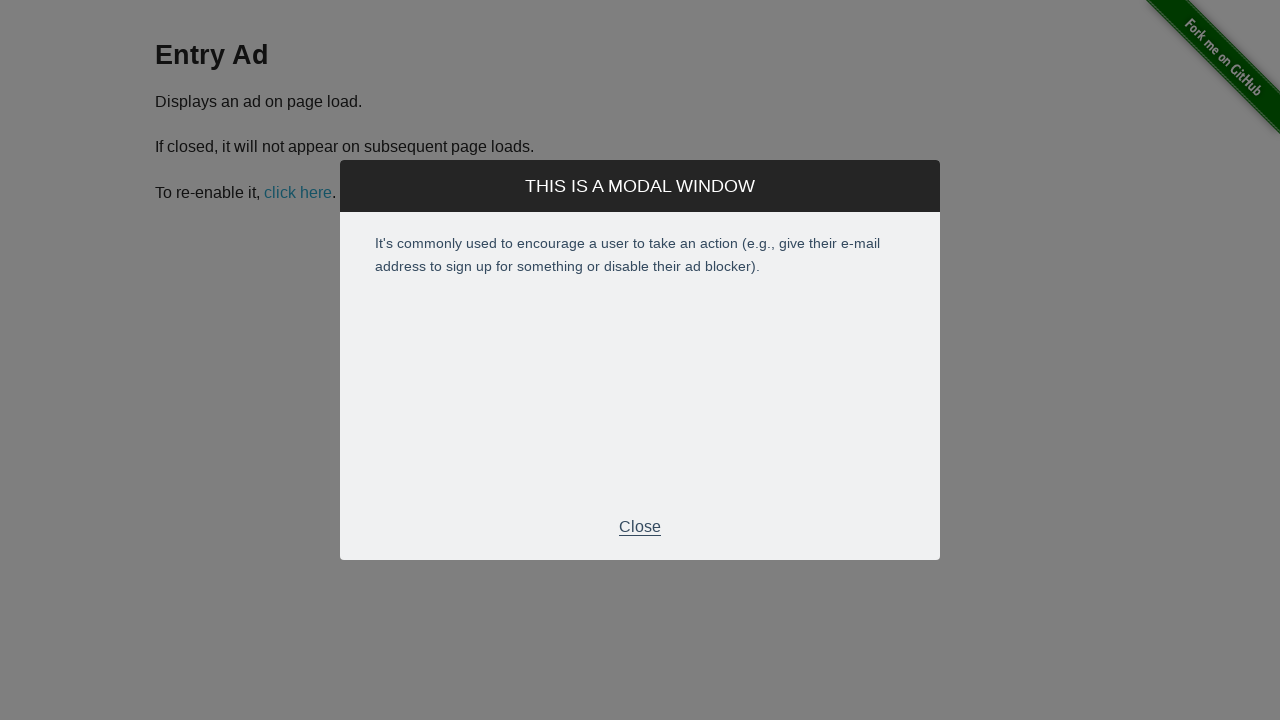

Clicked close button to dismiss the modal at (640, 527) on .modal-footer
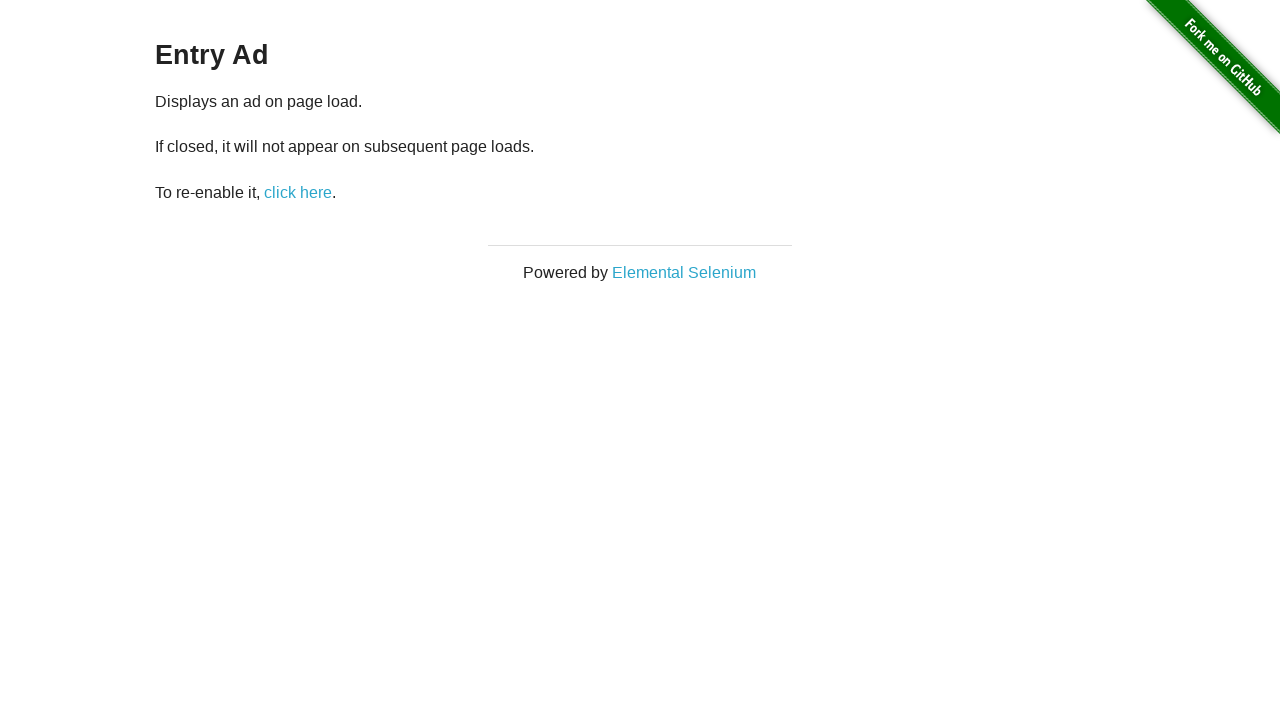

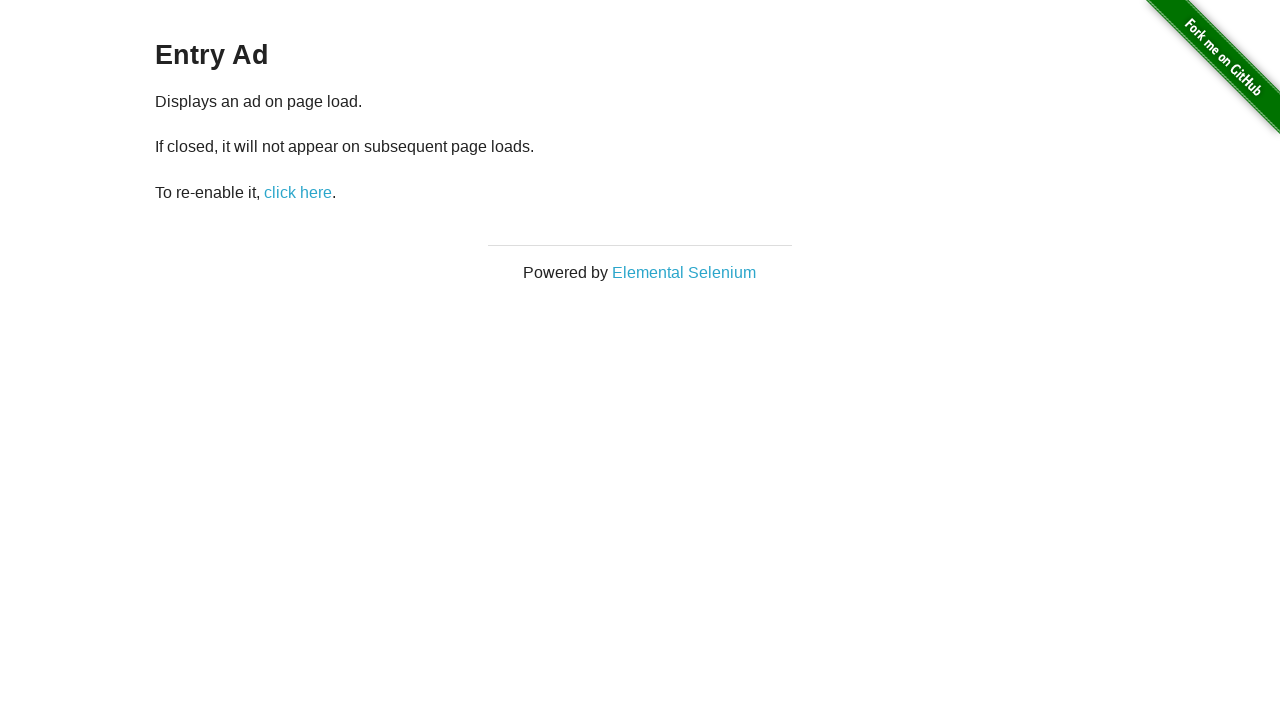